Fills out a practice form with only first name and submits

Starting URL: https://demoqa.com/automation-practice-form

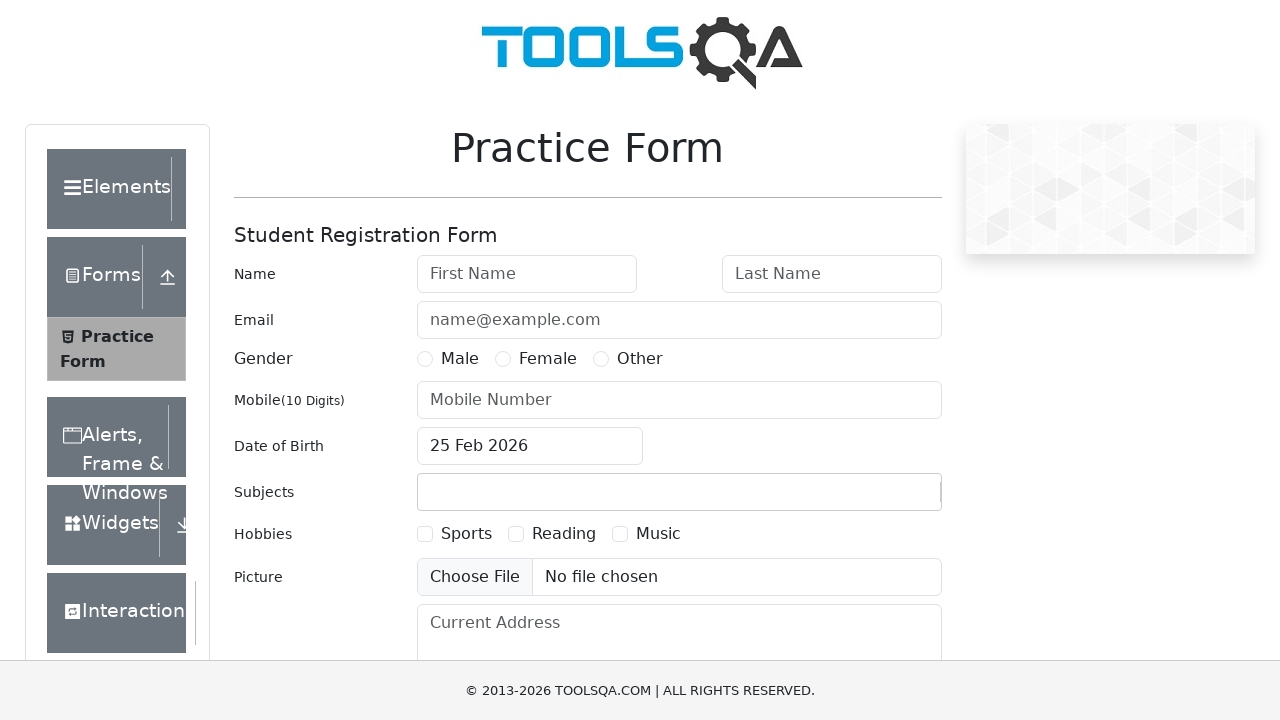

Navigated to practice form page
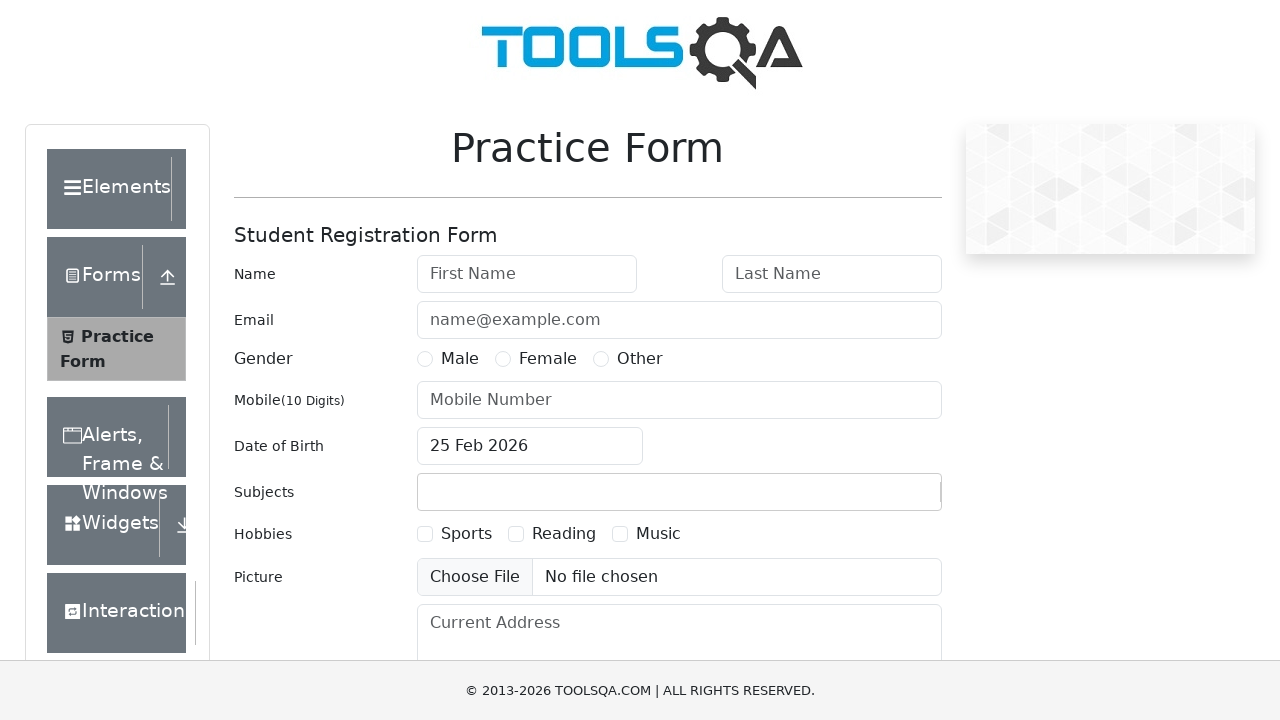

Filled first name field with 'John' on #firstName
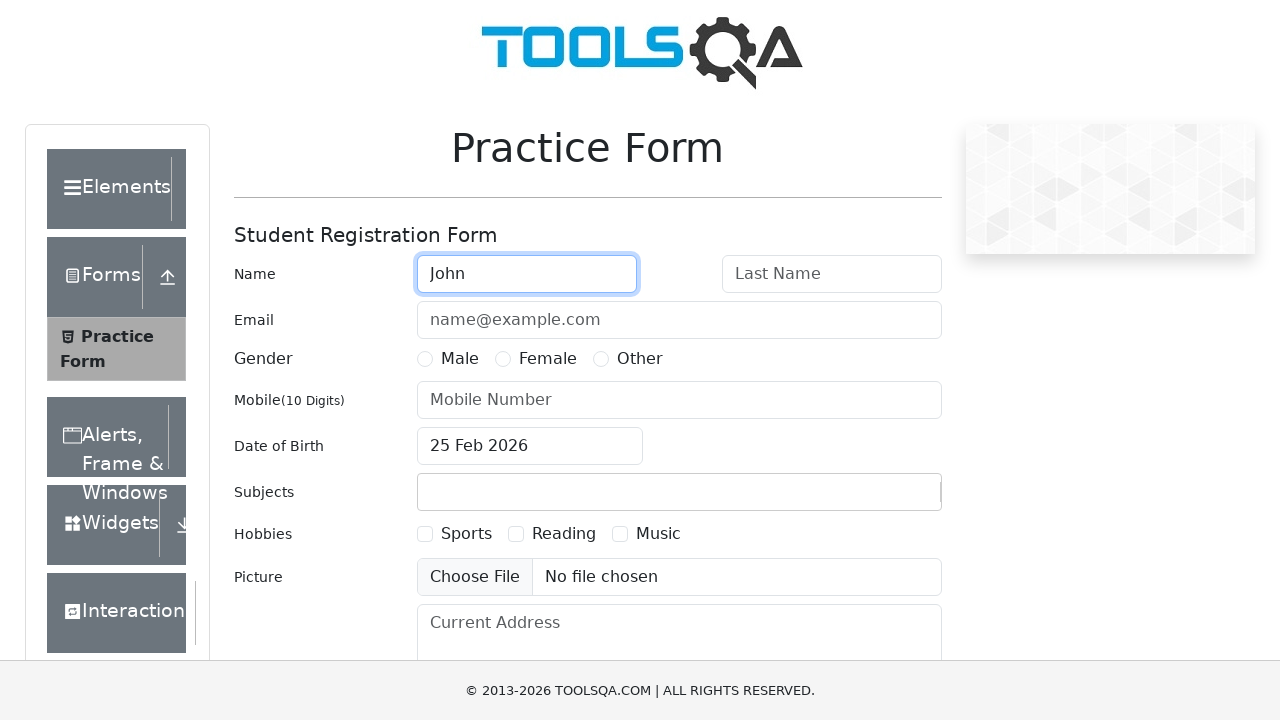

Clicked submit button to submit form at (885, 499) on #submit
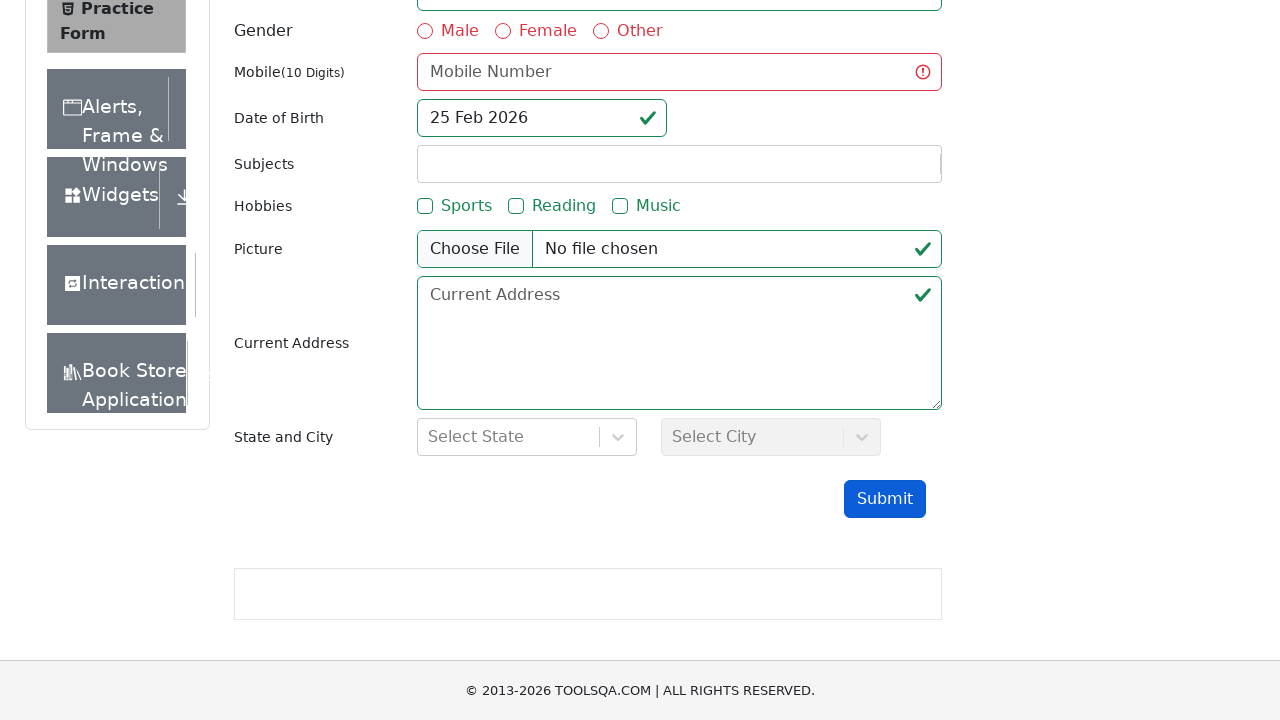

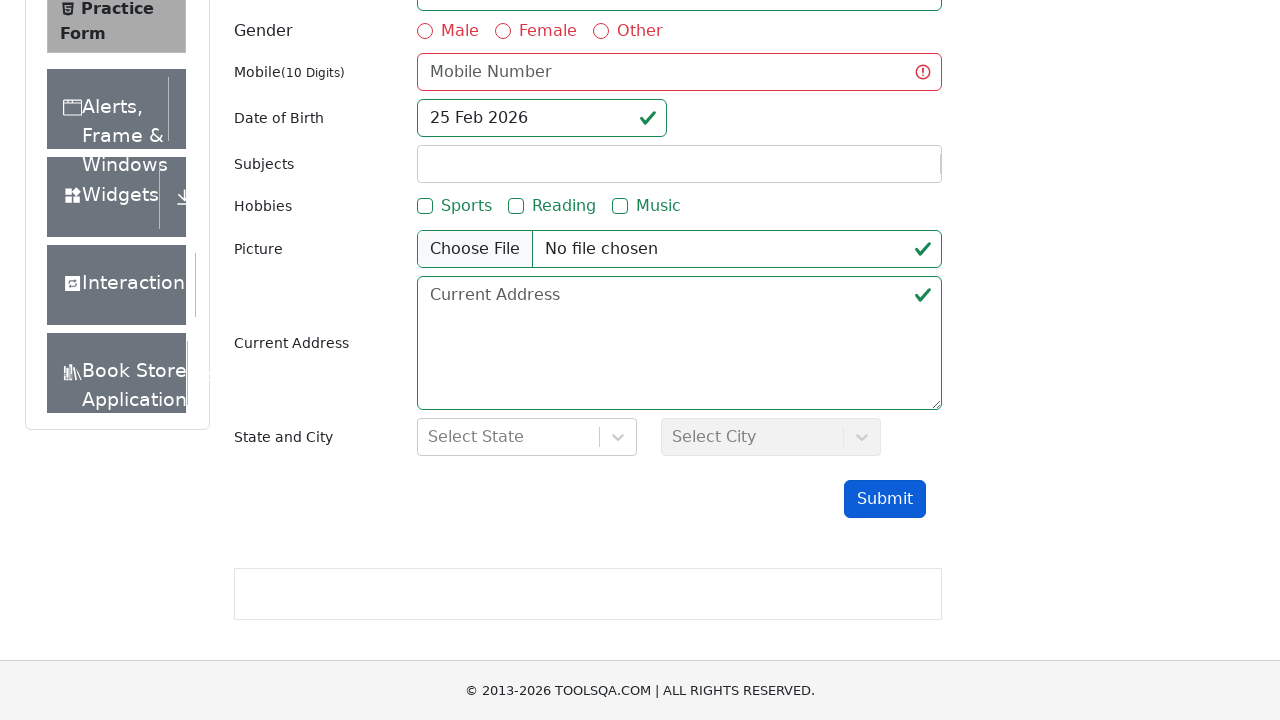